Tests clearing the complete state of all items by checking and then unchecking toggle-all

Starting URL: https://demo.playwright.dev/todomvc

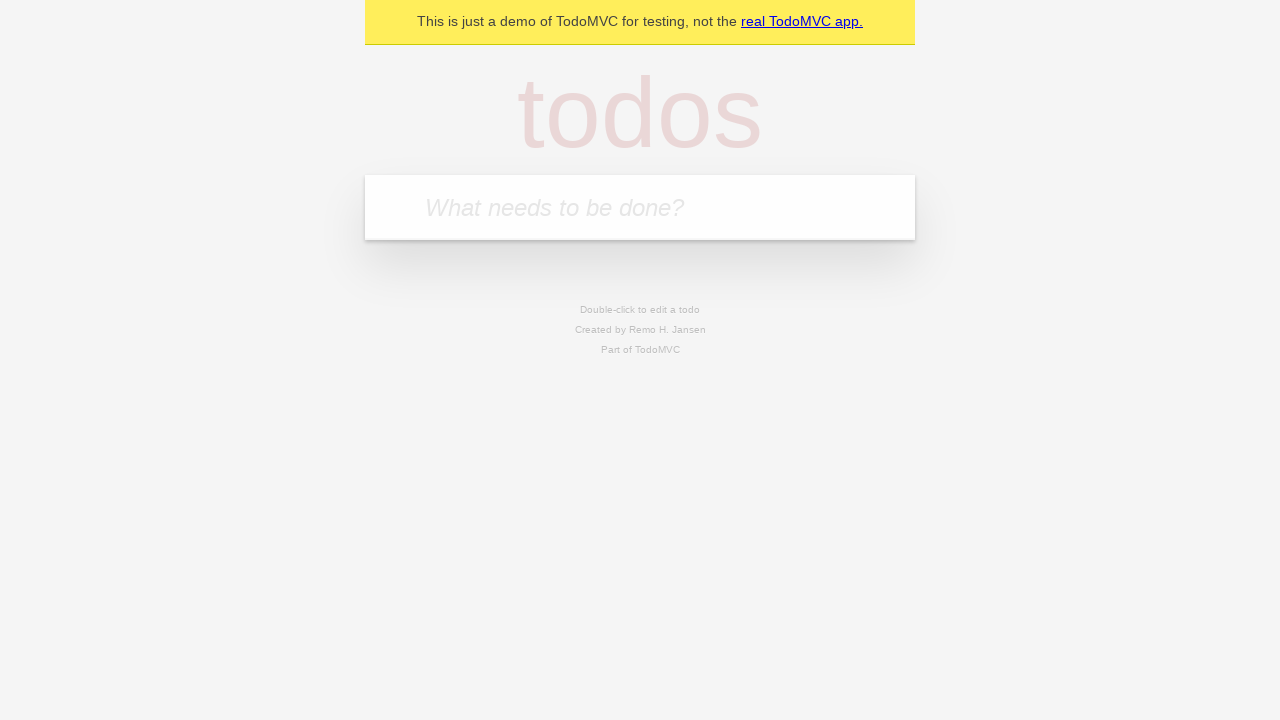

Filled new todo input with 'buy some cheese' on .new-todo
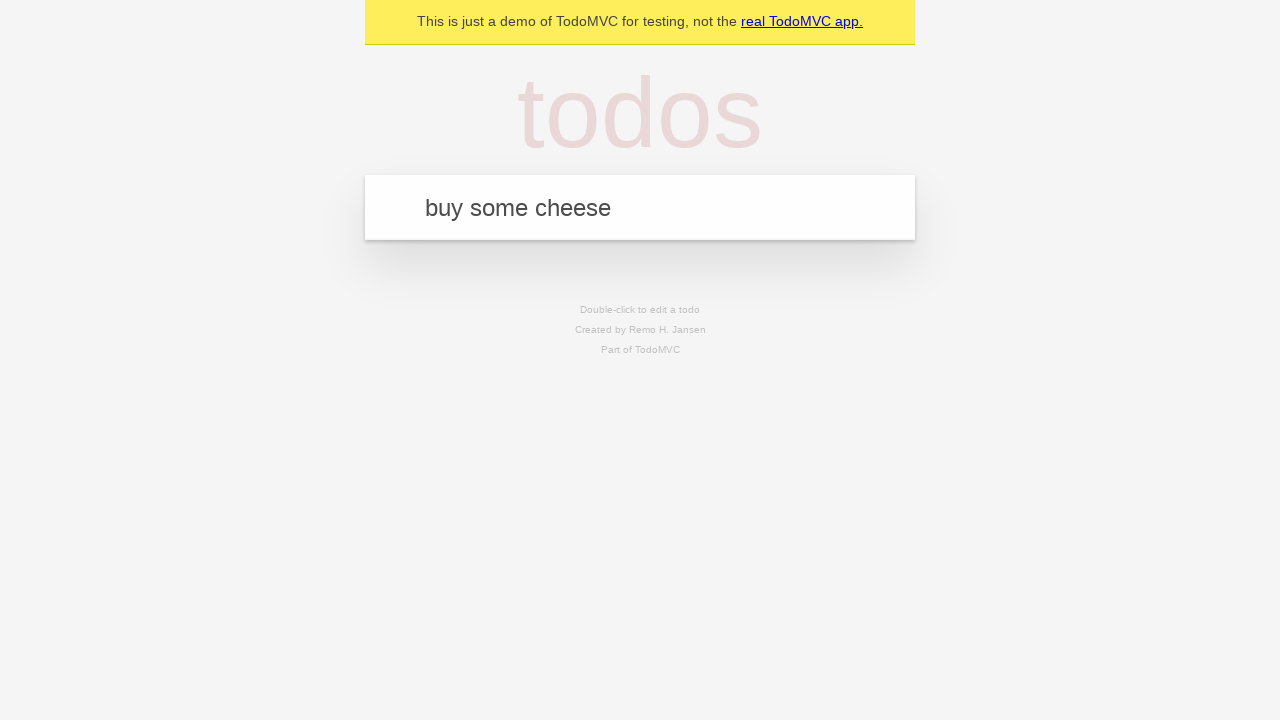

Pressed Enter to create first todo on .new-todo
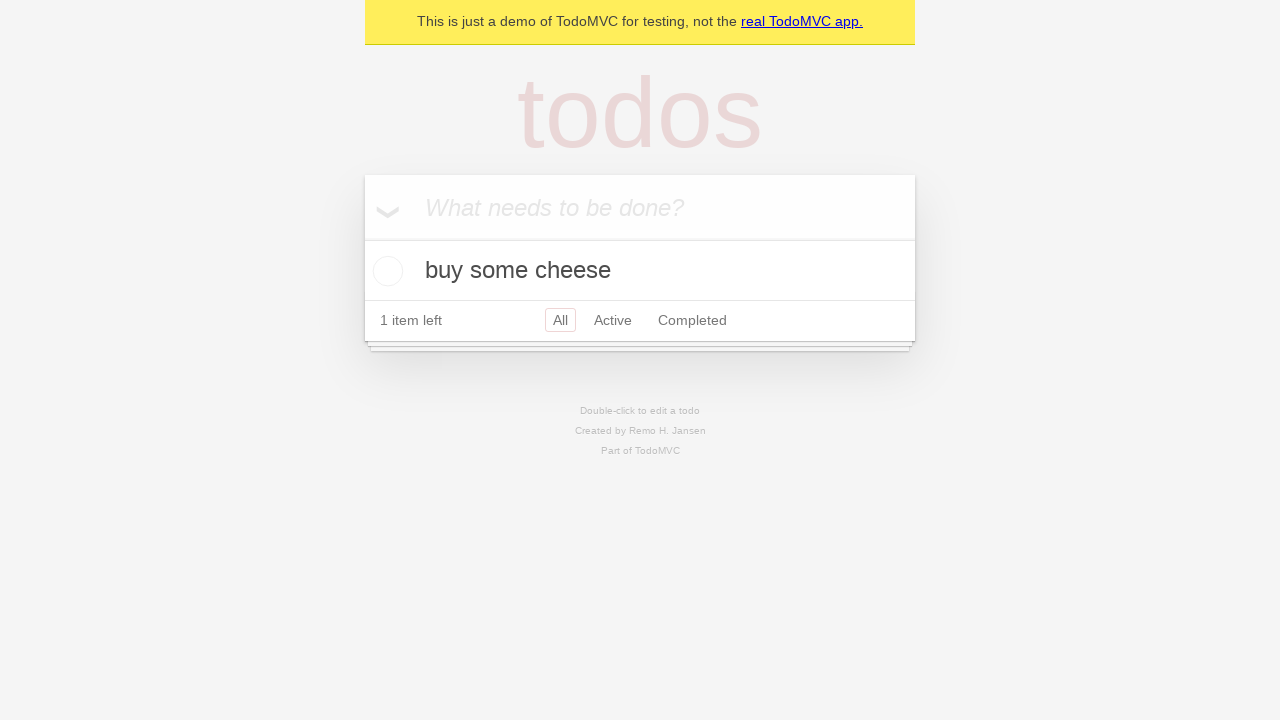

Filled new todo input with 'feed the cat' on .new-todo
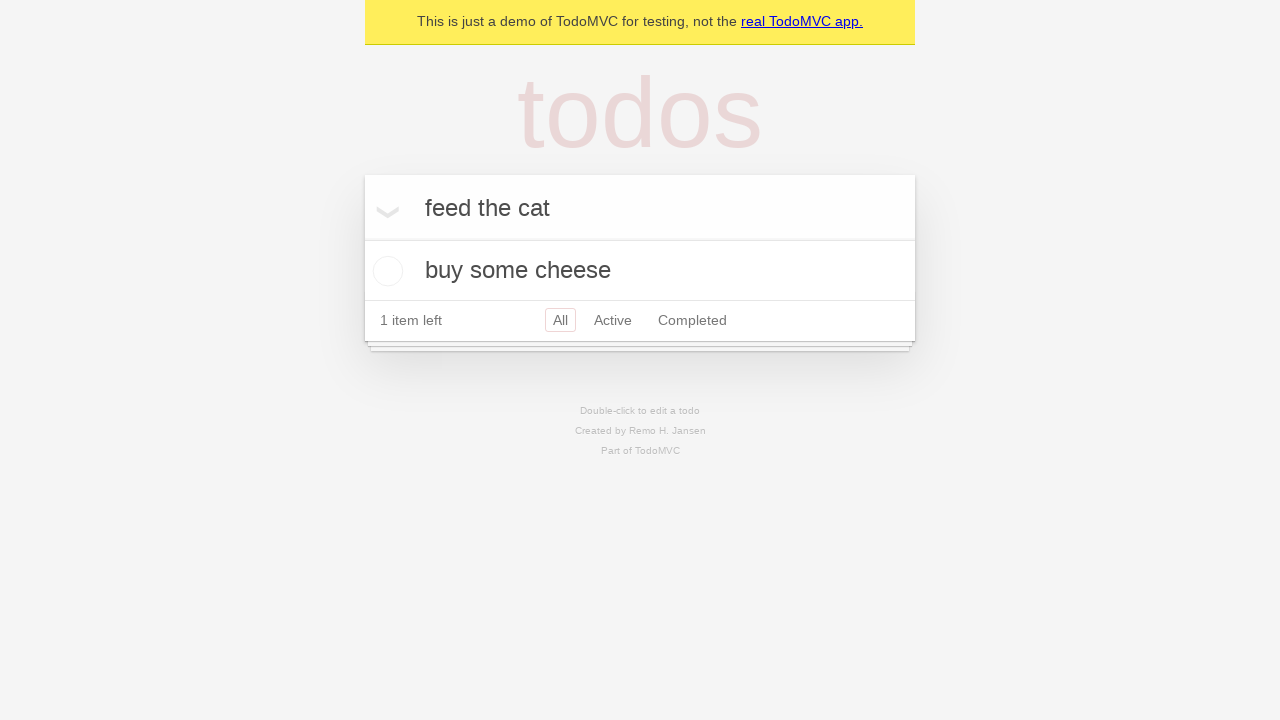

Pressed Enter to create second todo on .new-todo
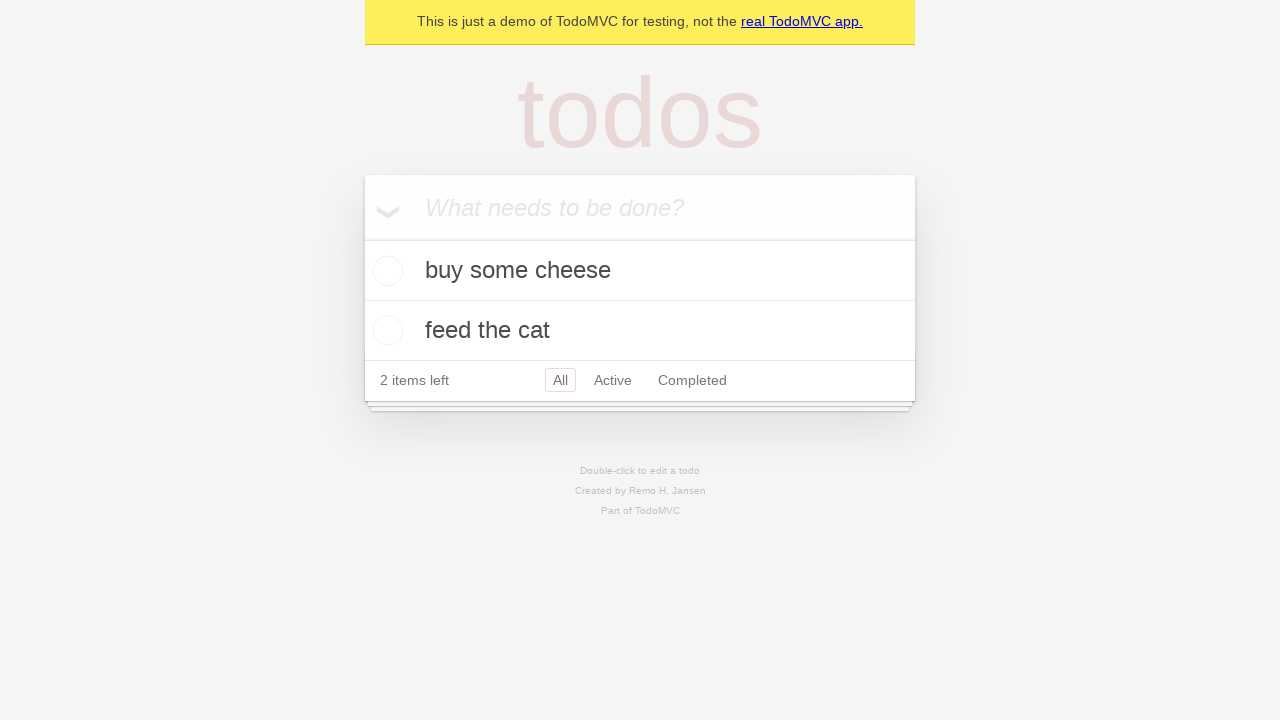

Filled new todo input with 'book a doctors appointment' on .new-todo
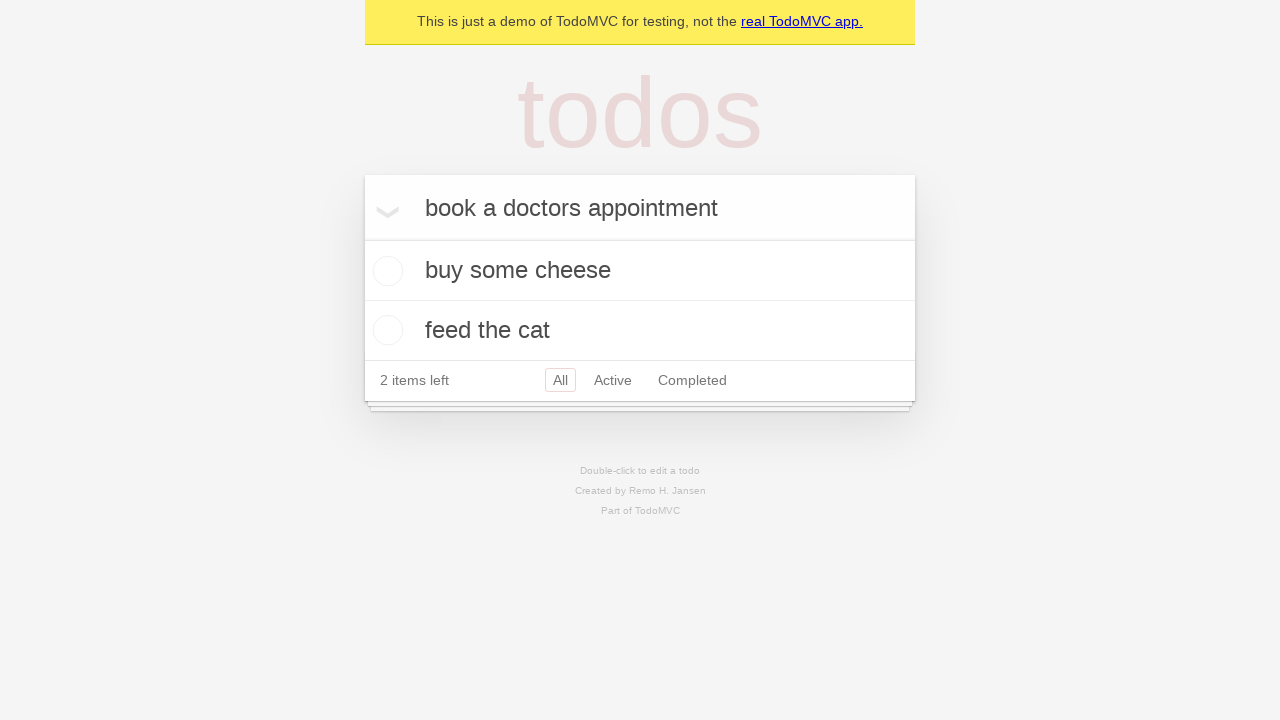

Pressed Enter to create third todo on .new-todo
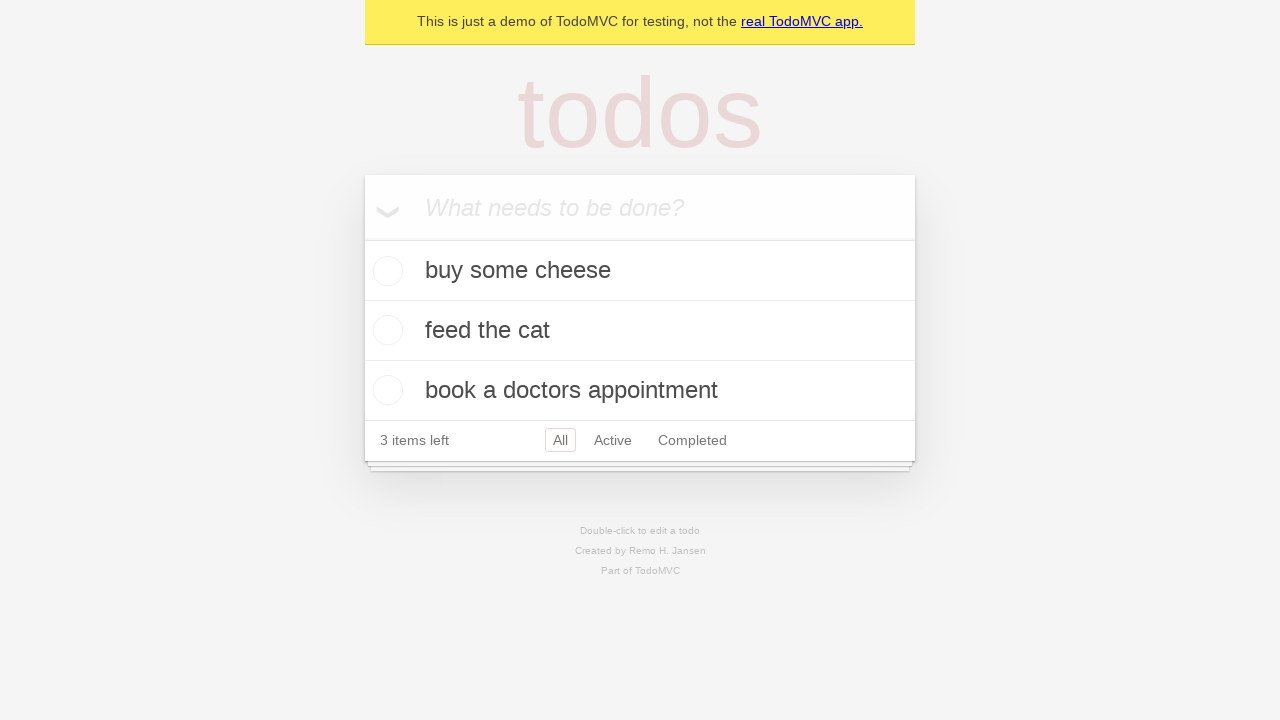

Checked toggle-all to mark all todos as complete at (362, 238) on .toggle-all
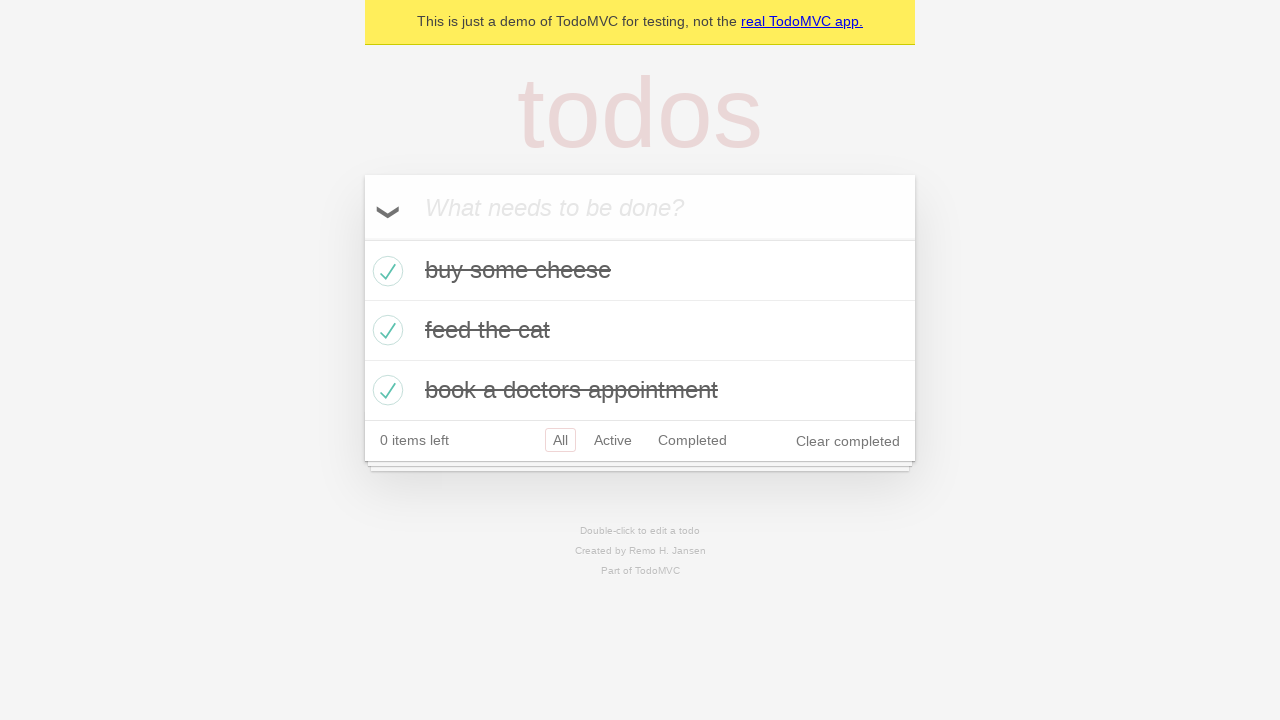

Unchecked toggle-all to clear complete state of all todos at (362, 238) on .toggle-all
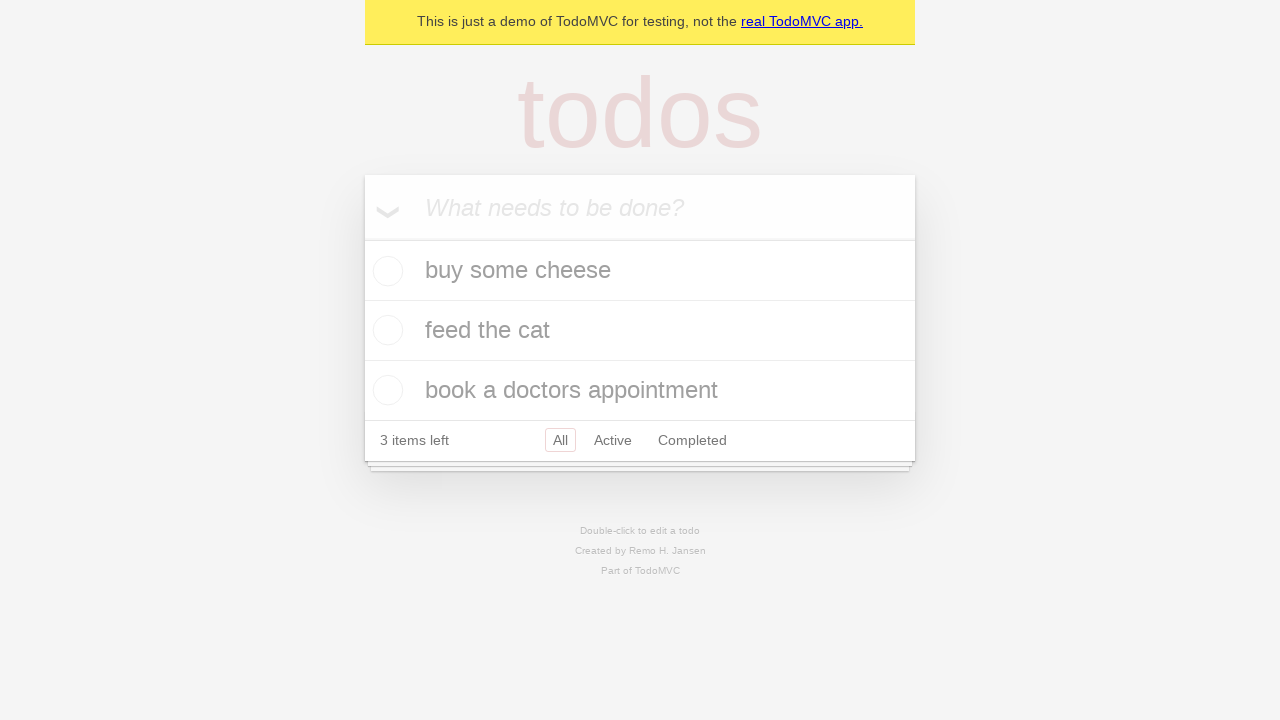

Verified todo list items are present and no completed classes remain
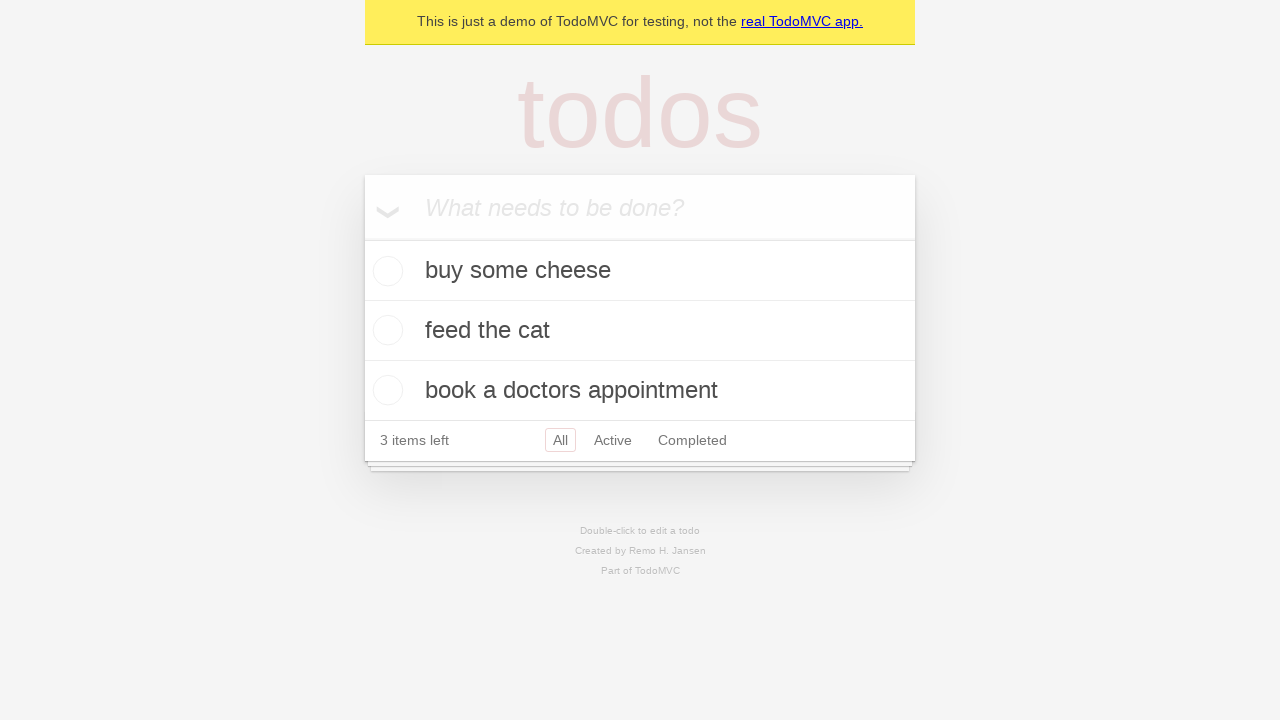

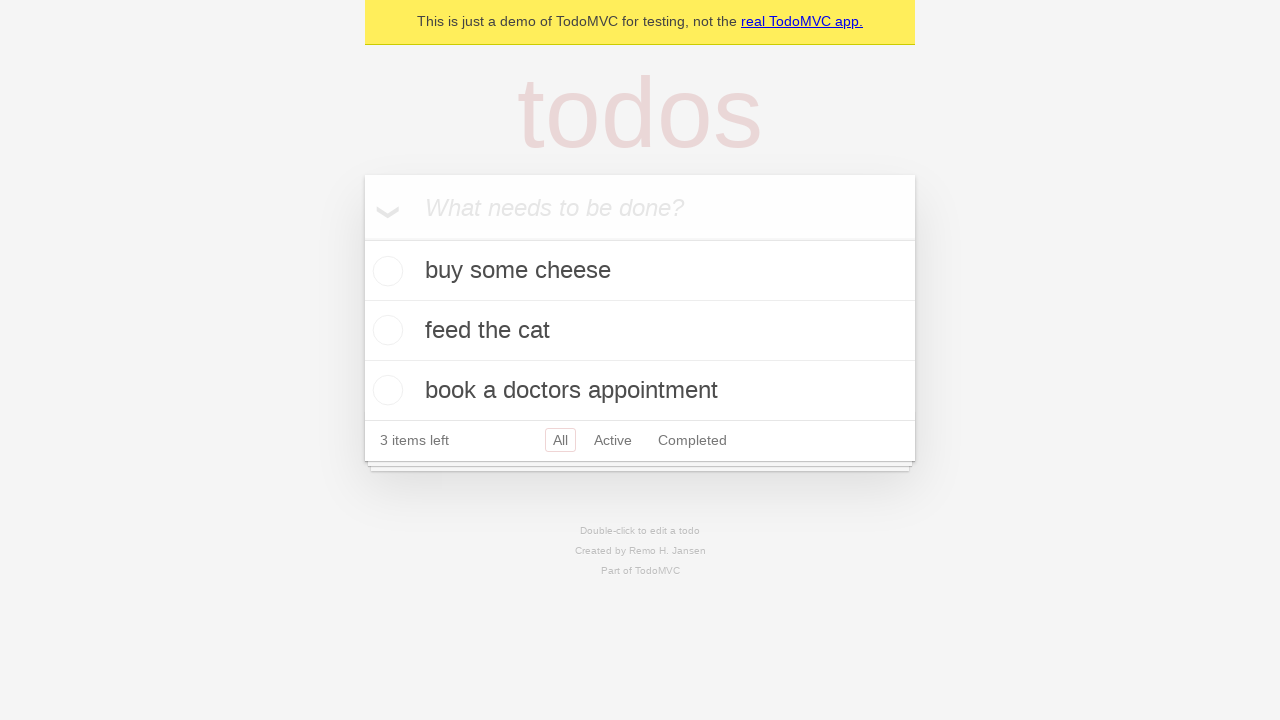